Tests window switching functionality by opening a new tab and switching between windows

Starting URL: https://formy-project.herokuapp.com/switch-window

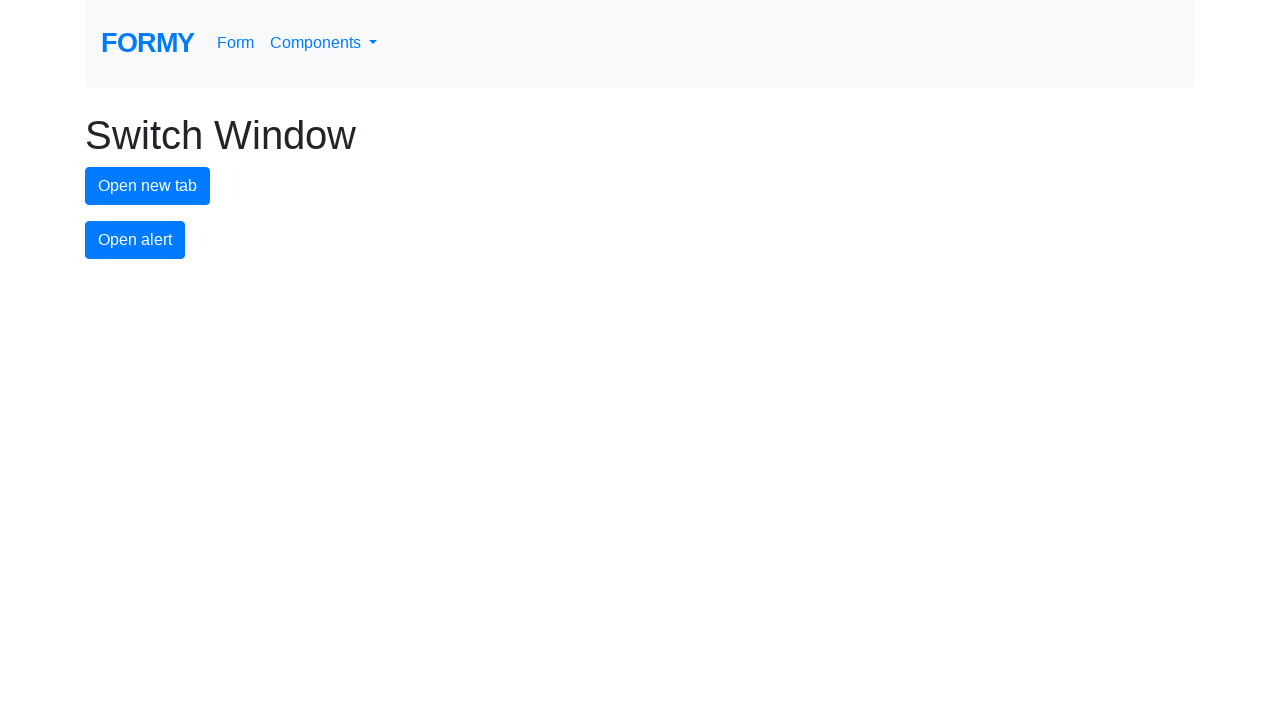

Clicked button to open new tab at (148, 186) on #new-tab-button
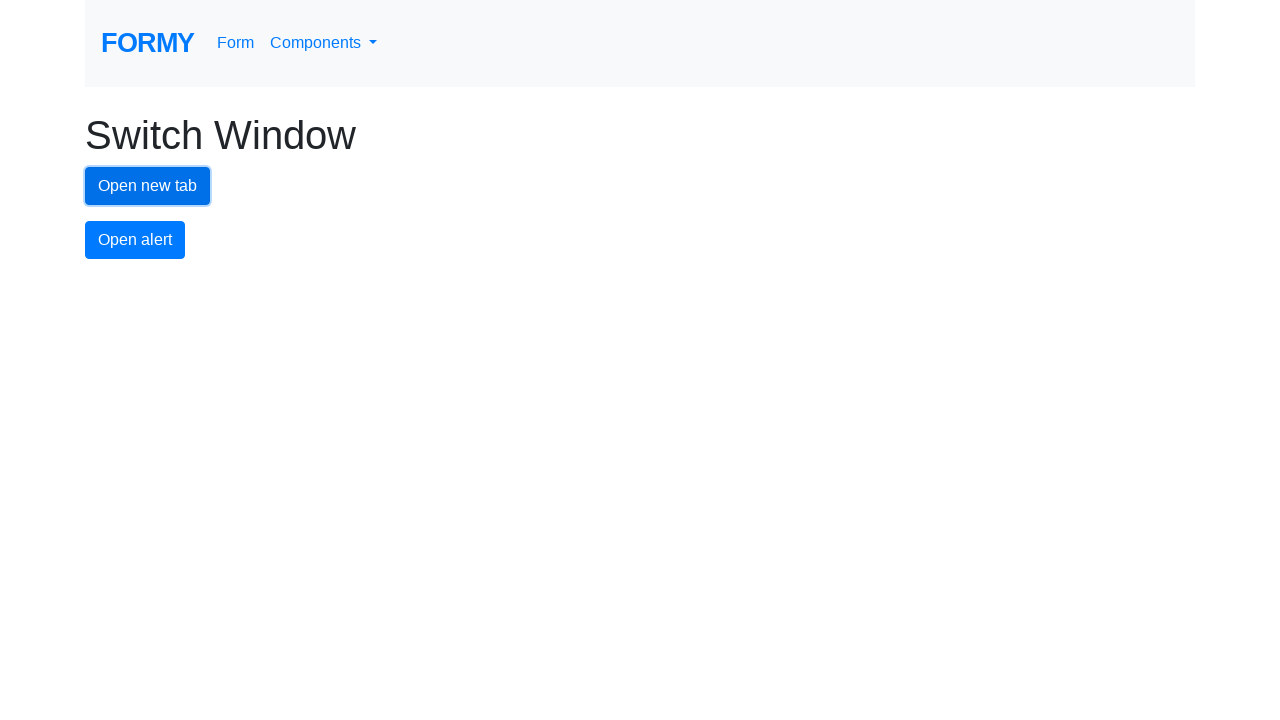

Waited for new page/tab to open
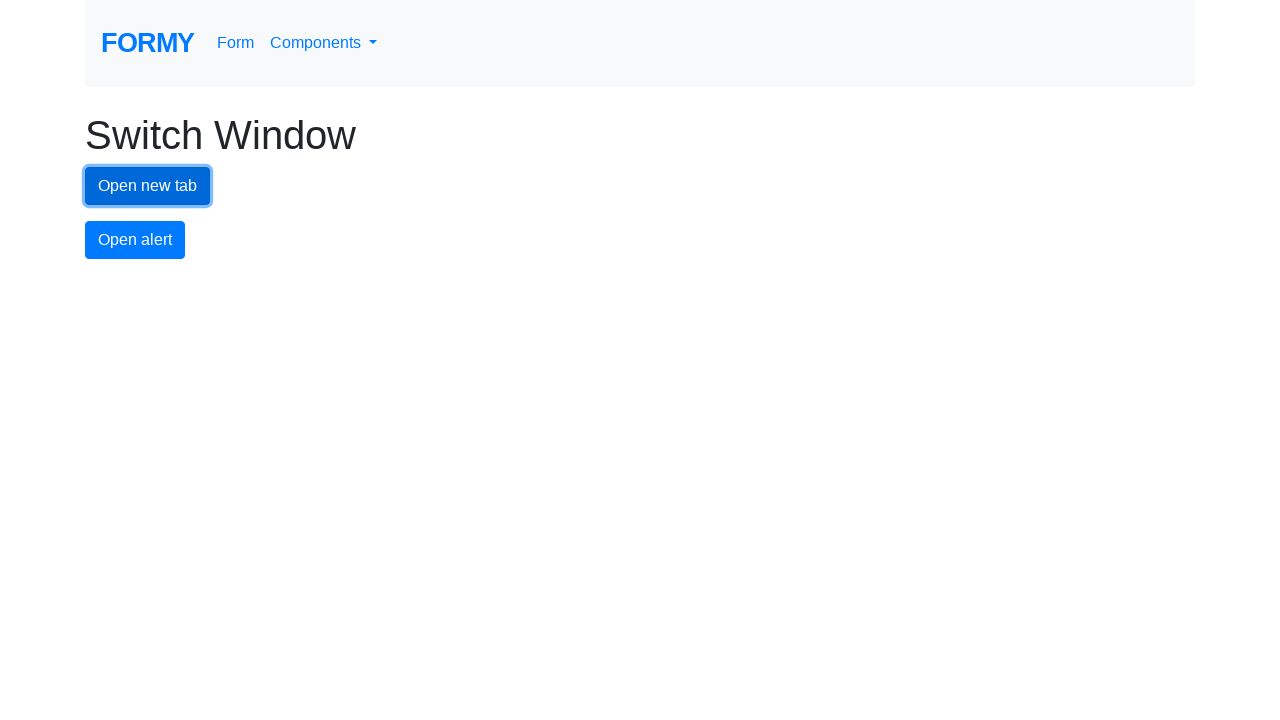

Got reference to newly opened tab
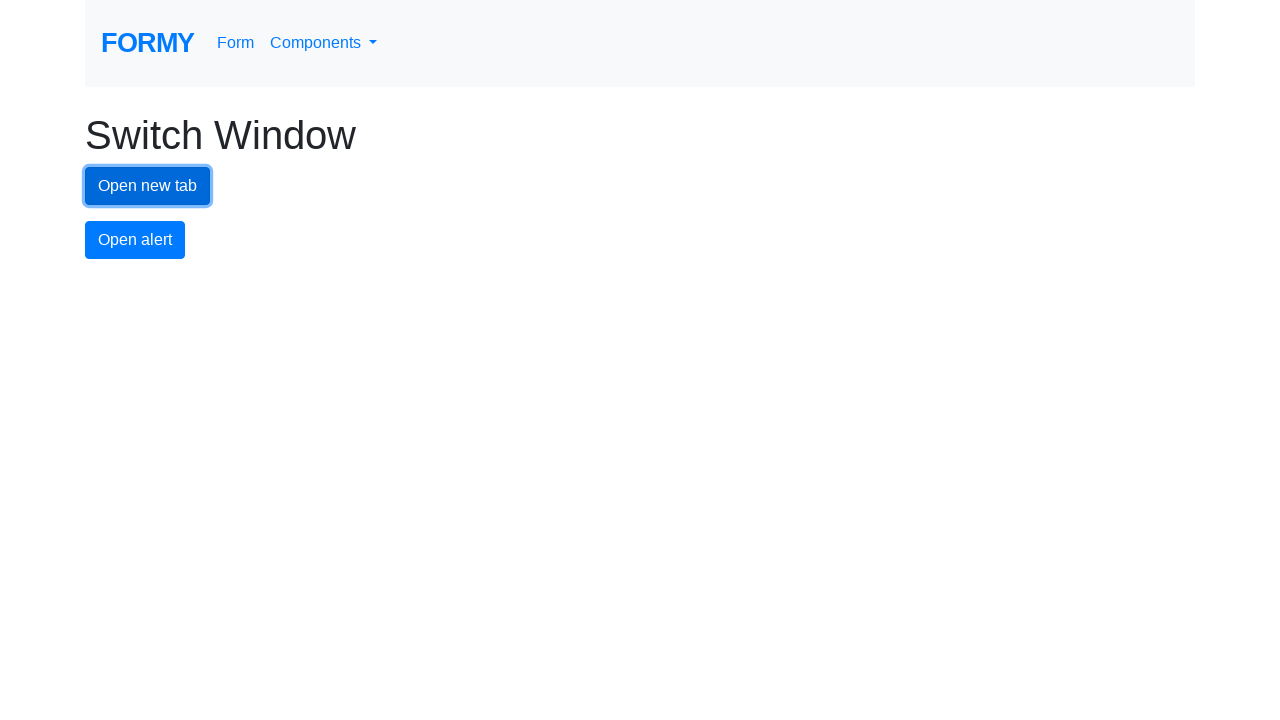

Switched focus to new tab
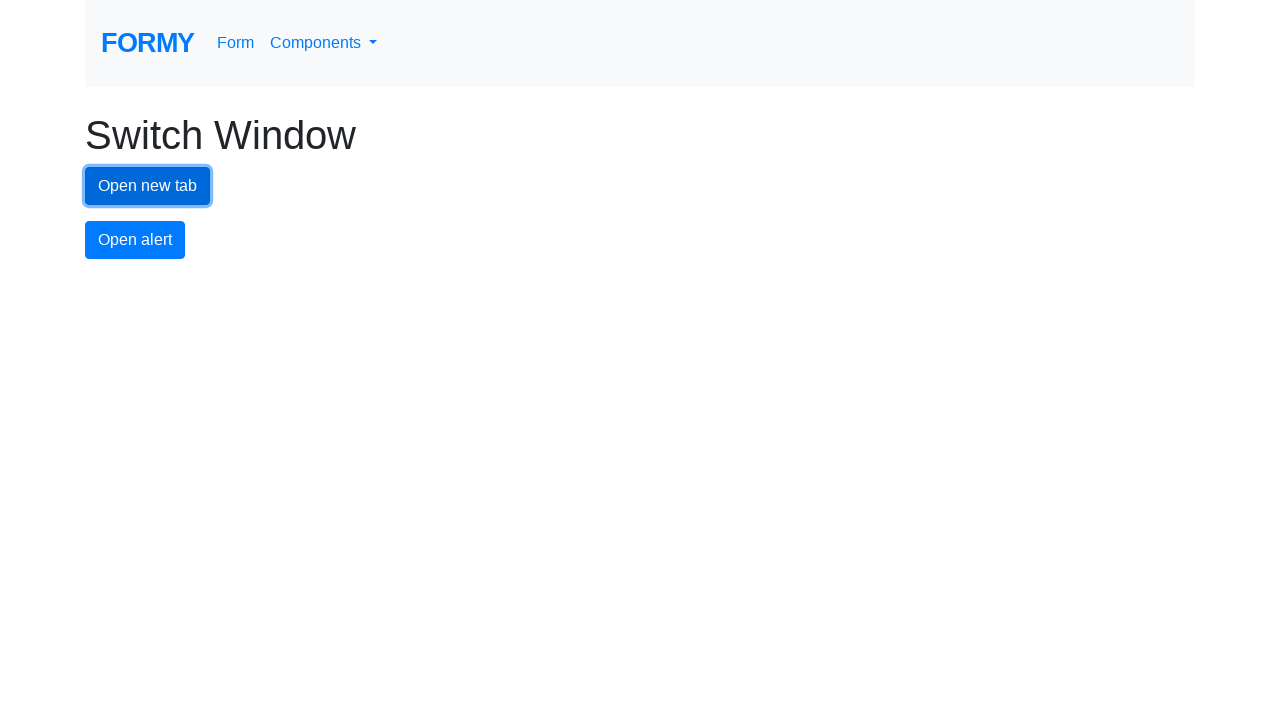

Waited 5 seconds on new tab
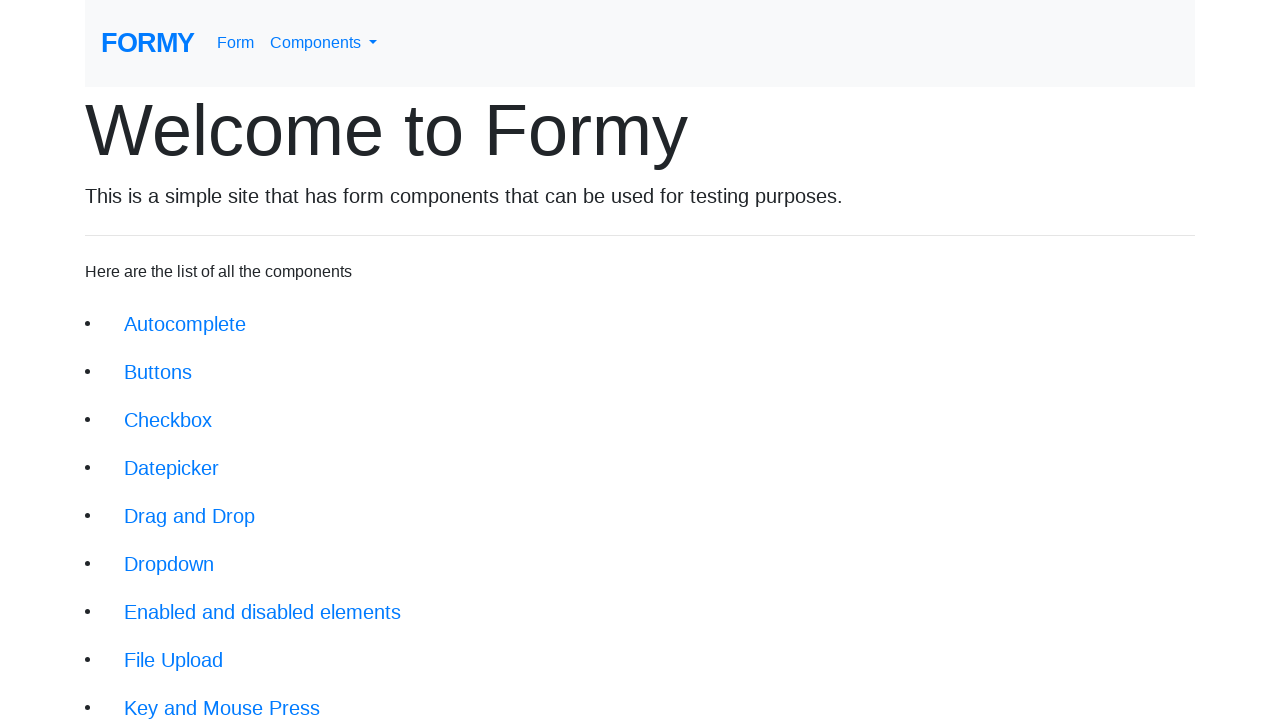

Switched focus back to original tab
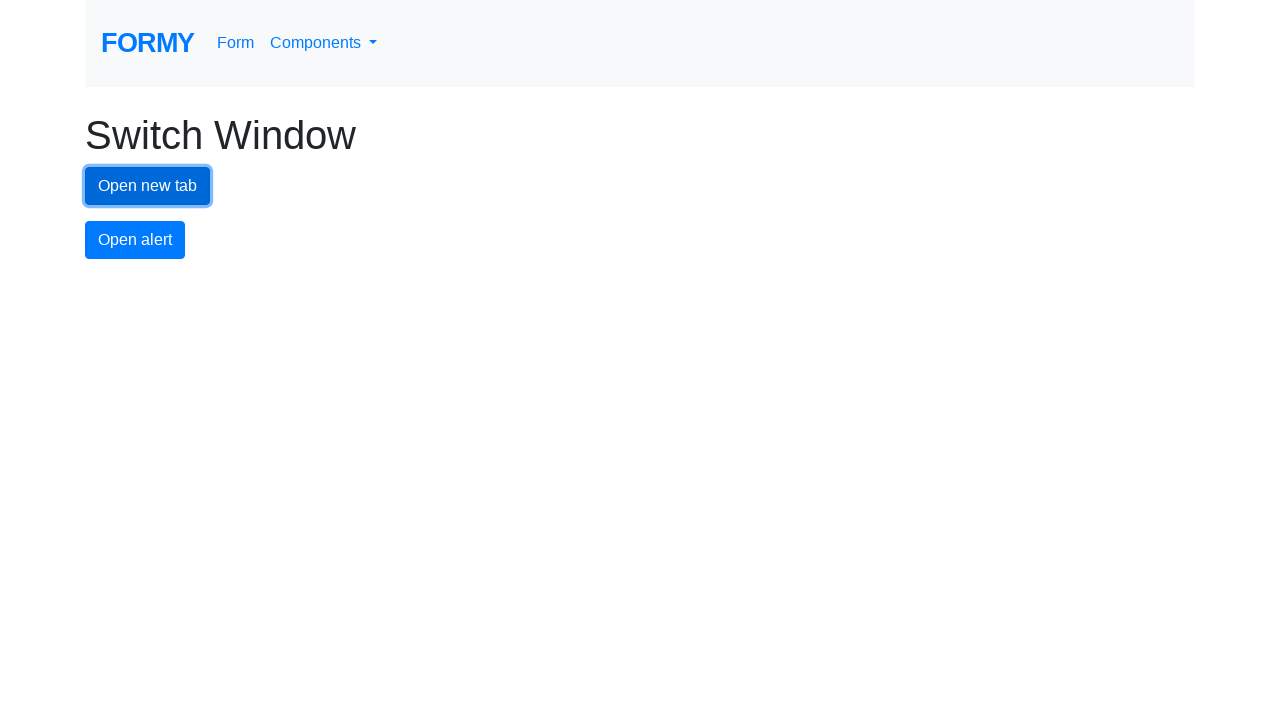

Waited 5 seconds on original tab
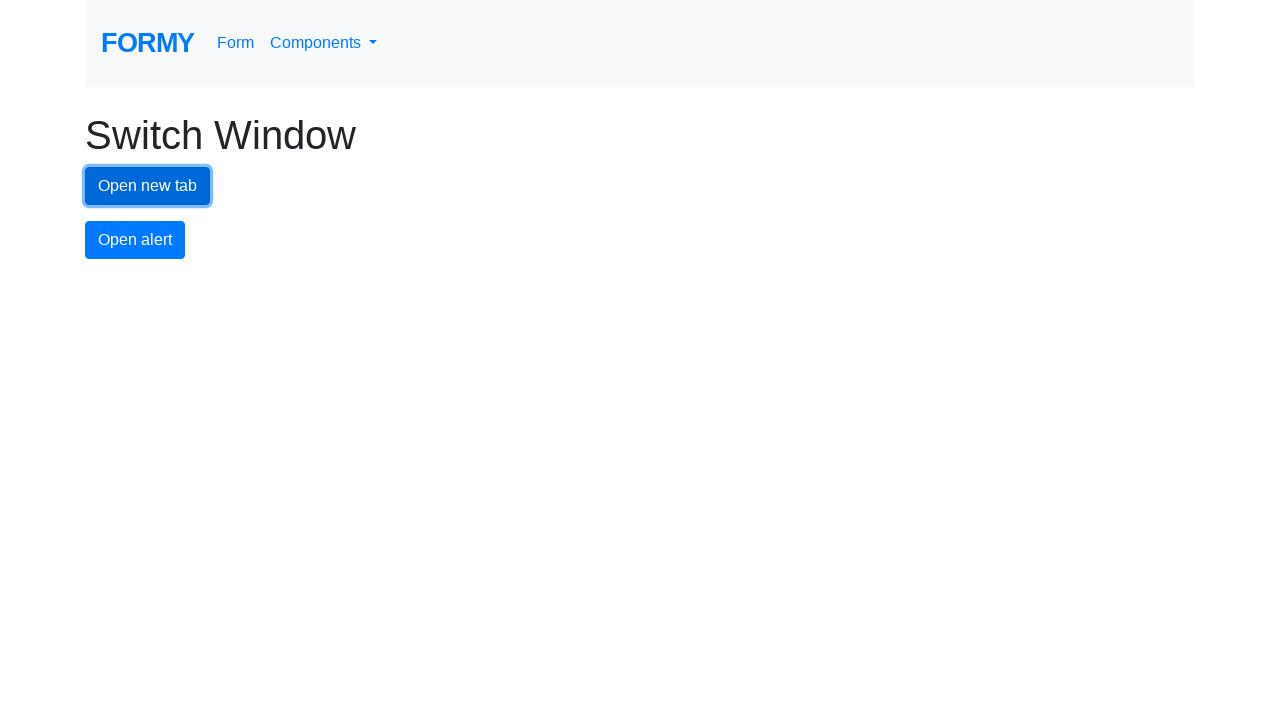

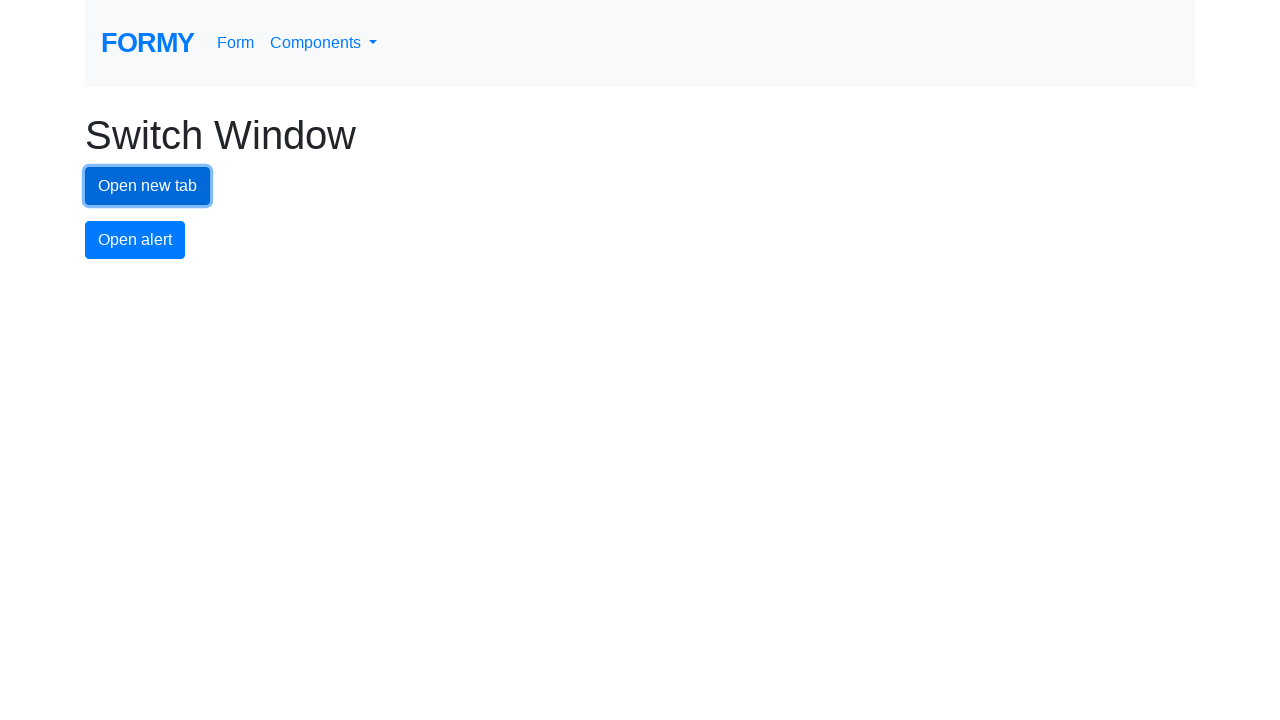